Tests the calculator functionality by performing the calculation 20 + 25 and verifying the result equals 45, then clears the calculator.

Starting URL: https://www.calculator.net/

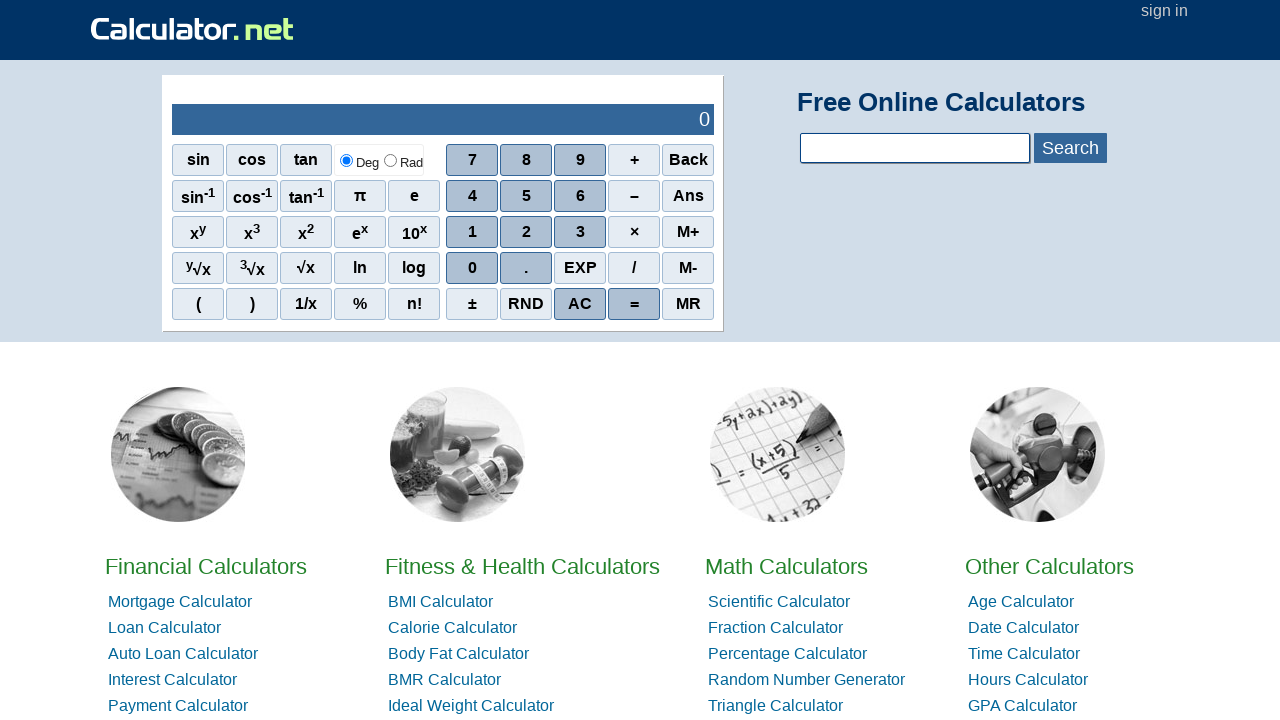

Clicked number 2 at (526, 232) on xpath=//span[.='2']
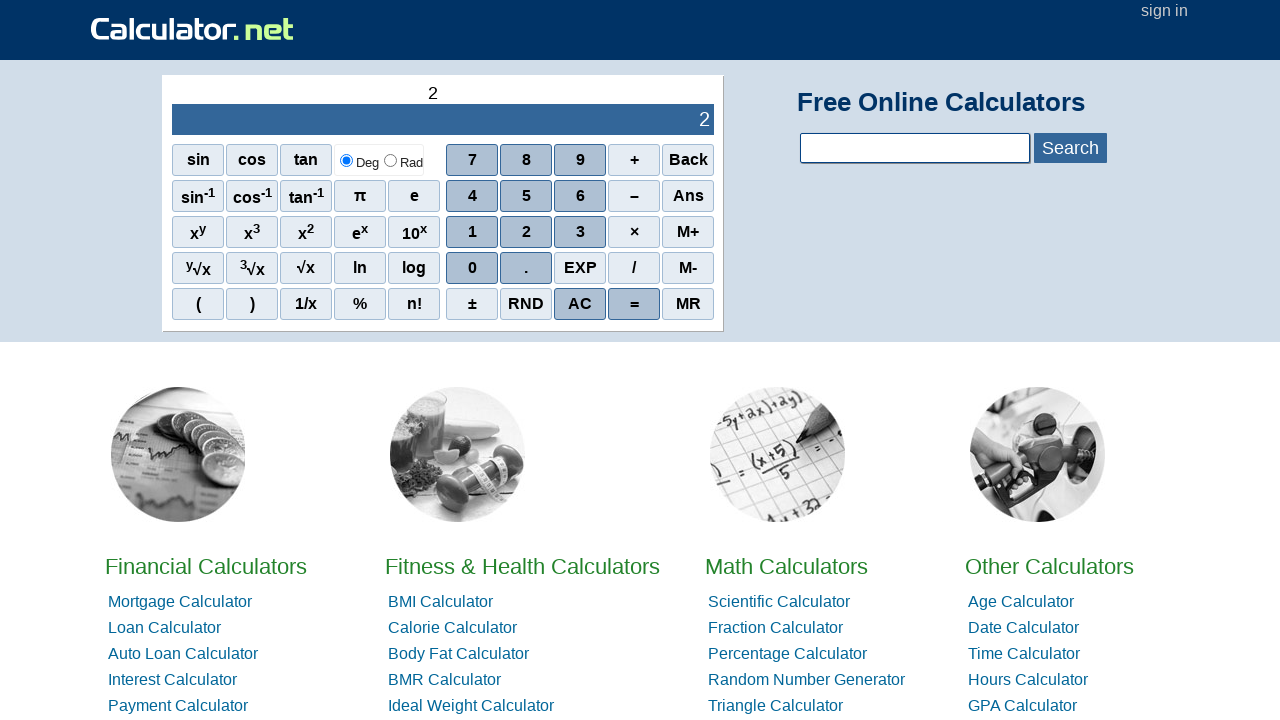

Clicked number 0 at (472, 268) on xpath=//span[.='0']
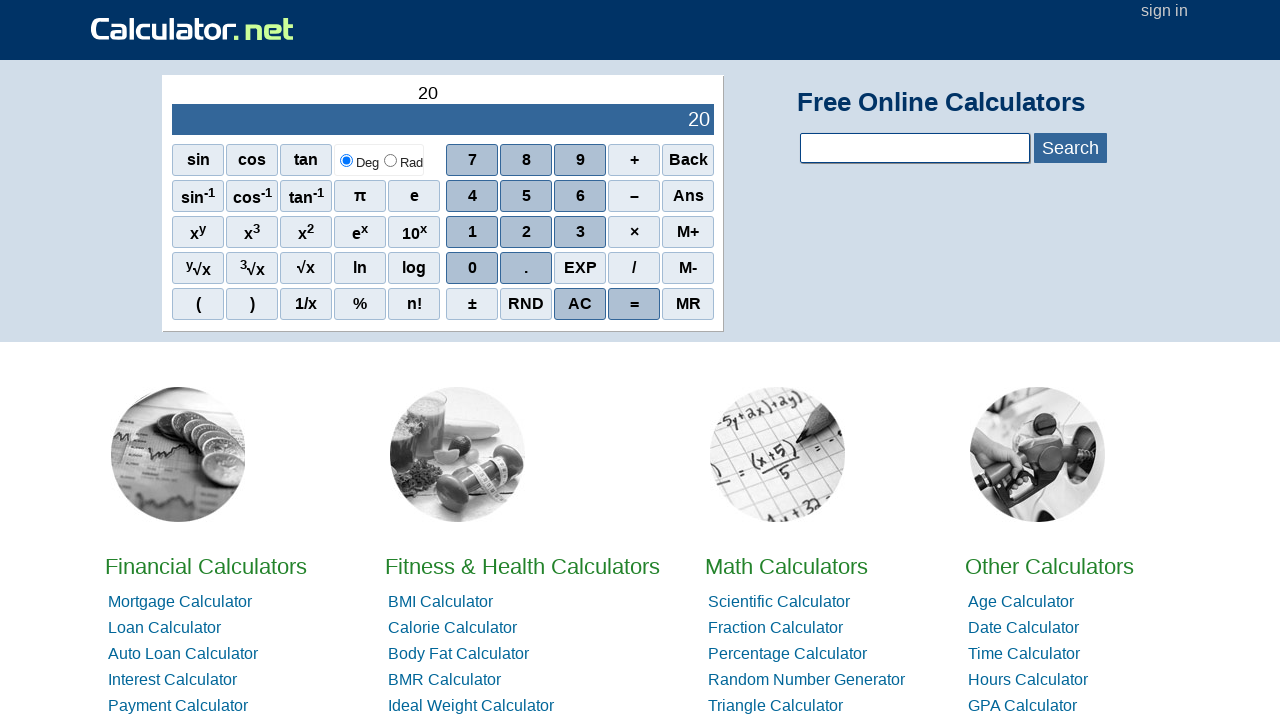

Clicked plus operator at (634, 160) on xpath=//span[.='+']
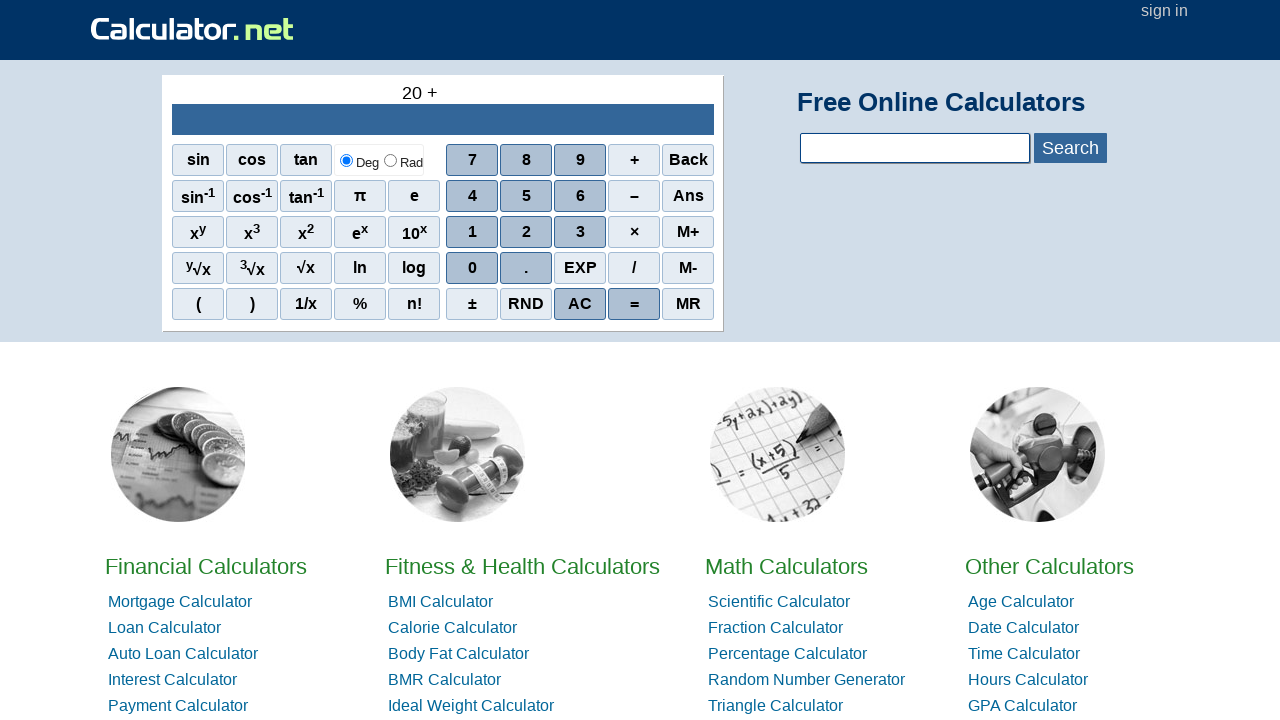

Clicked number 2 at (526, 232) on xpath=//span[.='2']
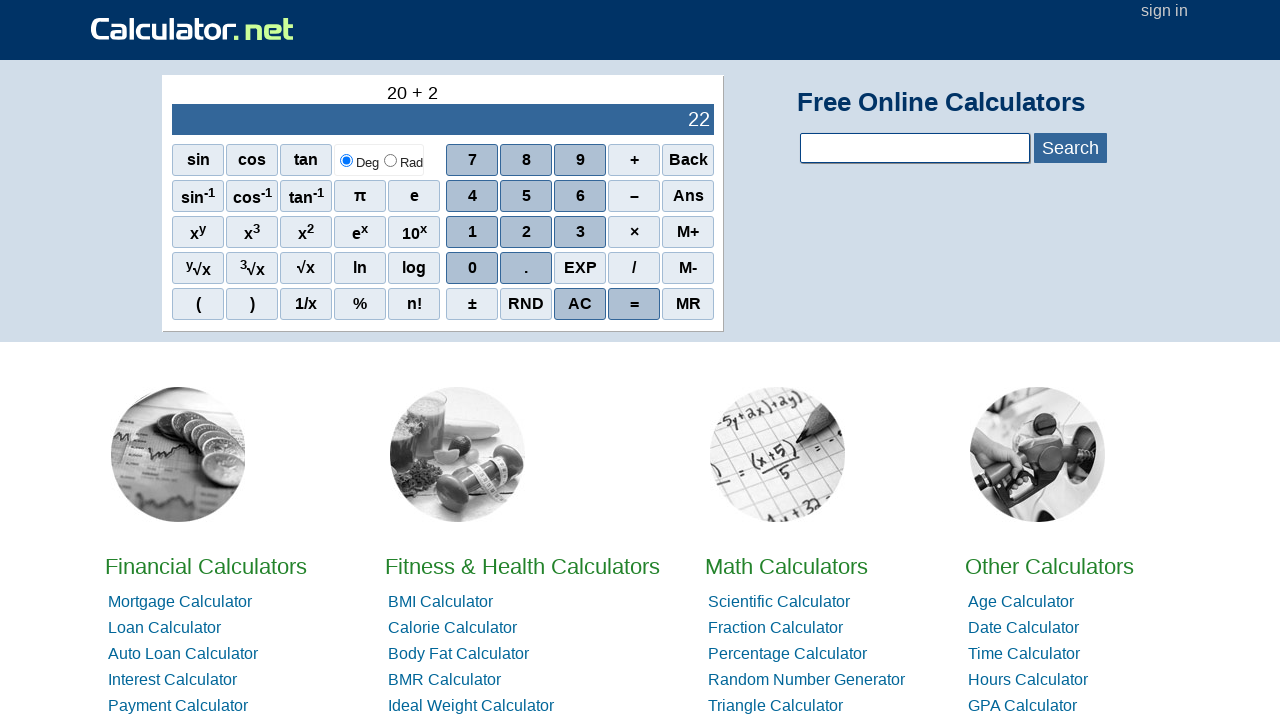

Clicked number 5 at (526, 196) on xpath=//span[.='5']
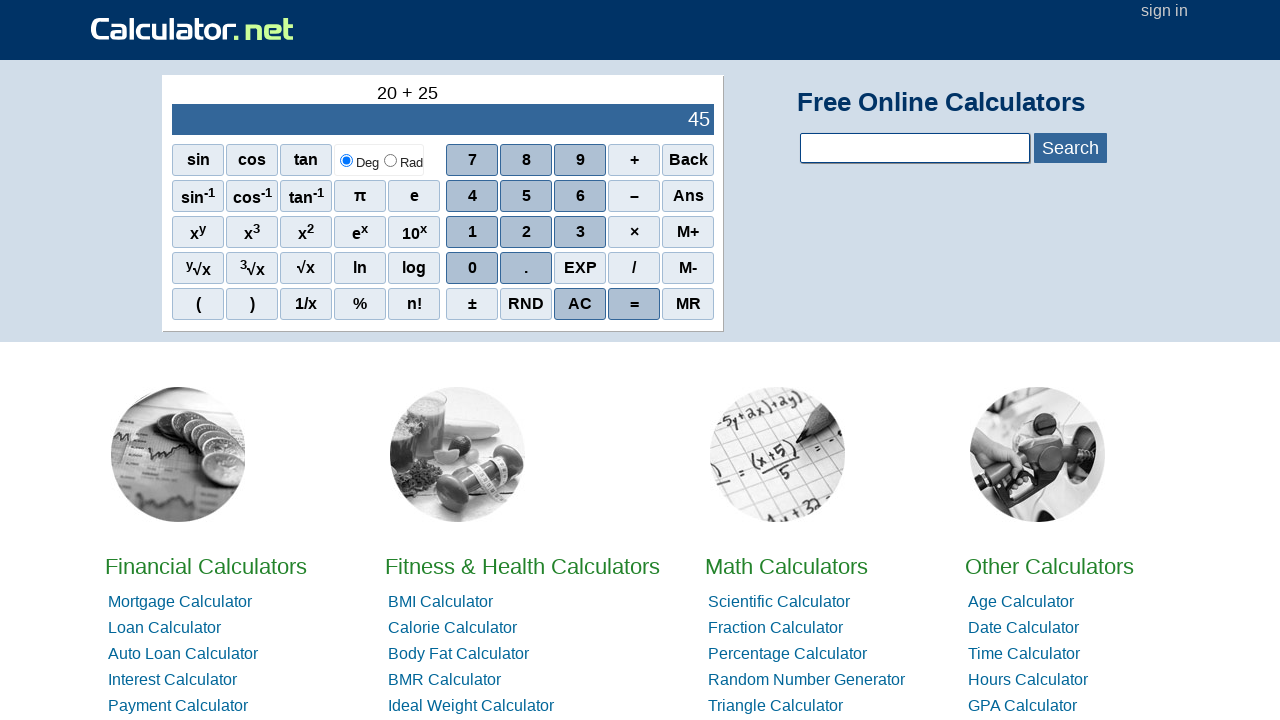

Clicked equals to calculate 20 + 25 at (634, 304) on xpath=//span[.='=']
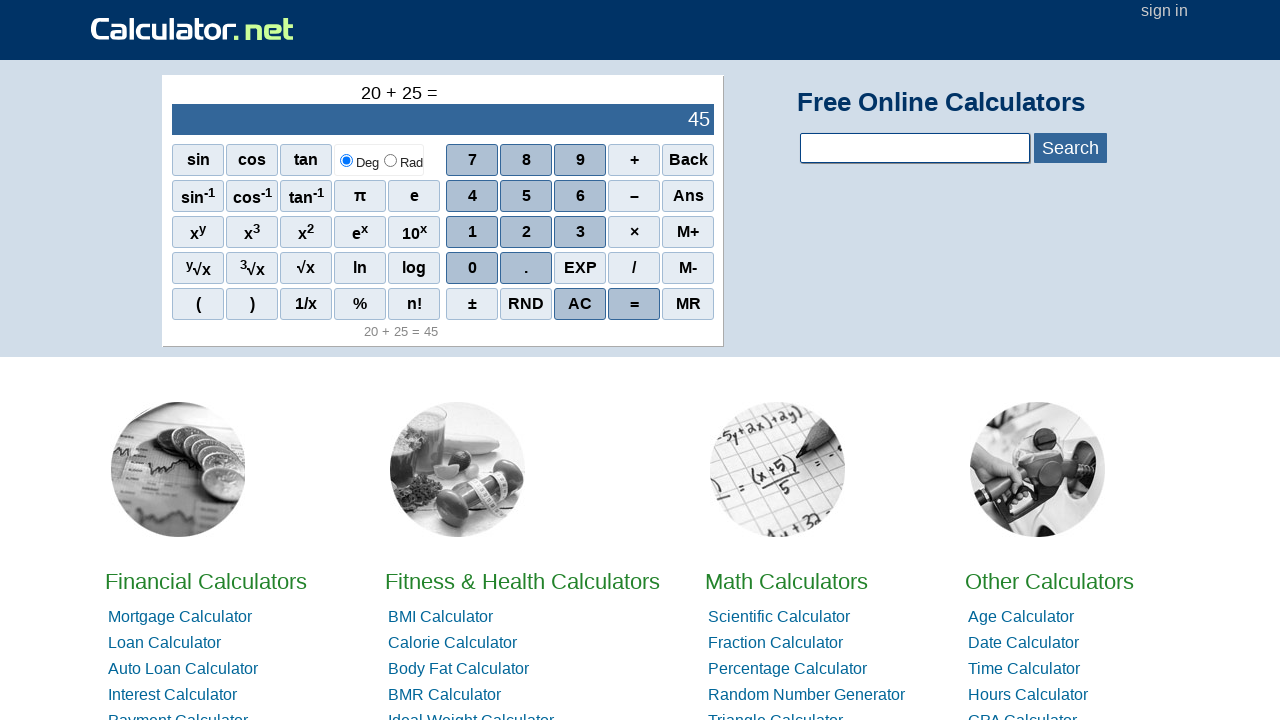

Retrieved calculator result text
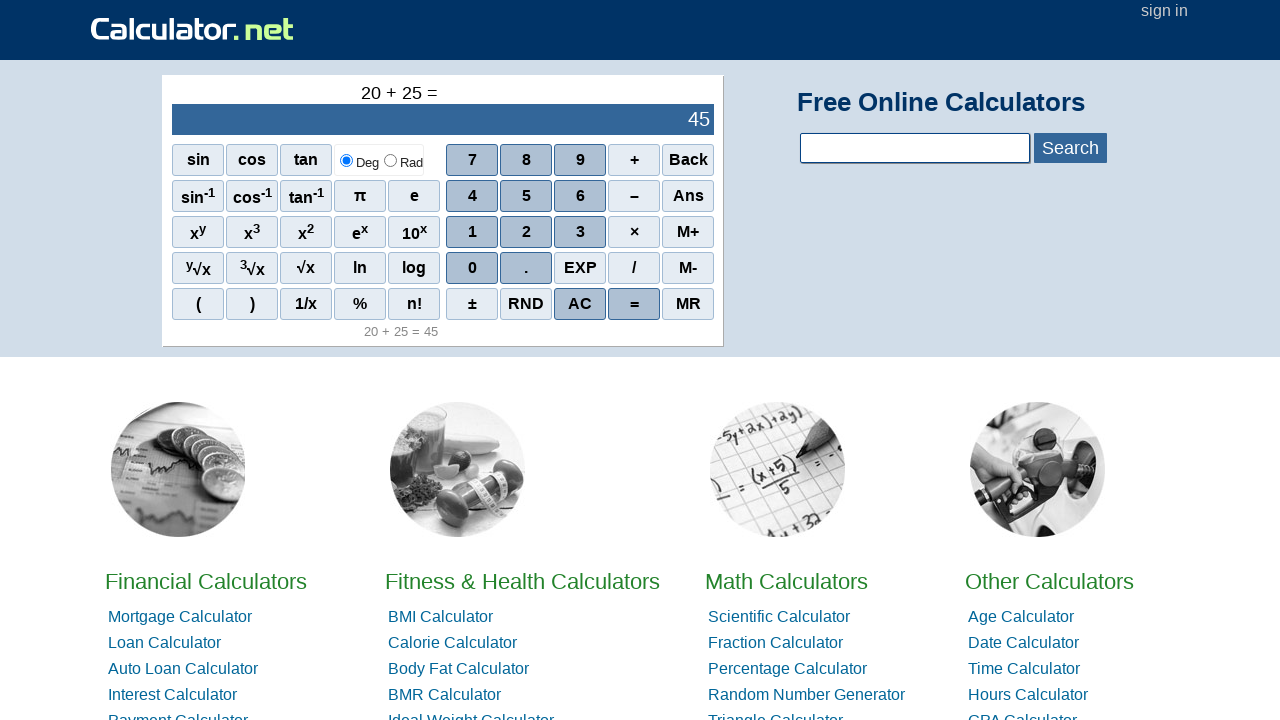

Verified result equals 45
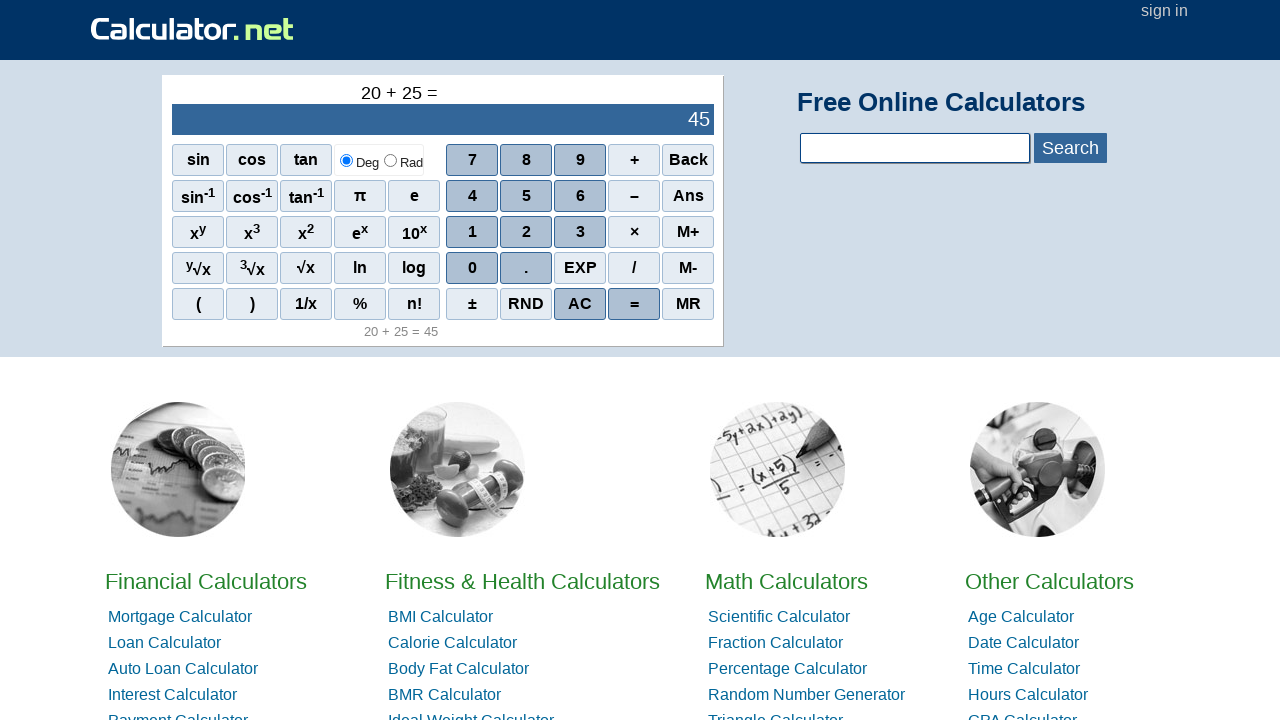

Clicked AC to clear the calculator at (580, 304) on xpath=//span[.='AC']
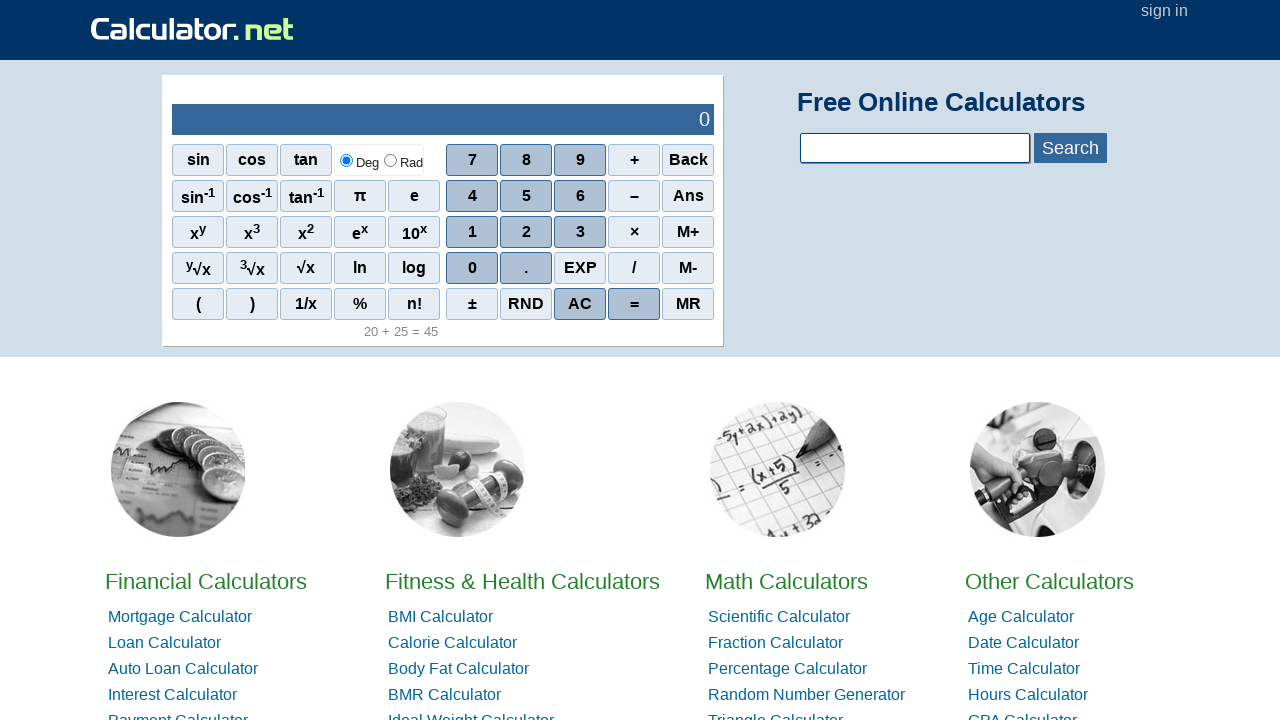

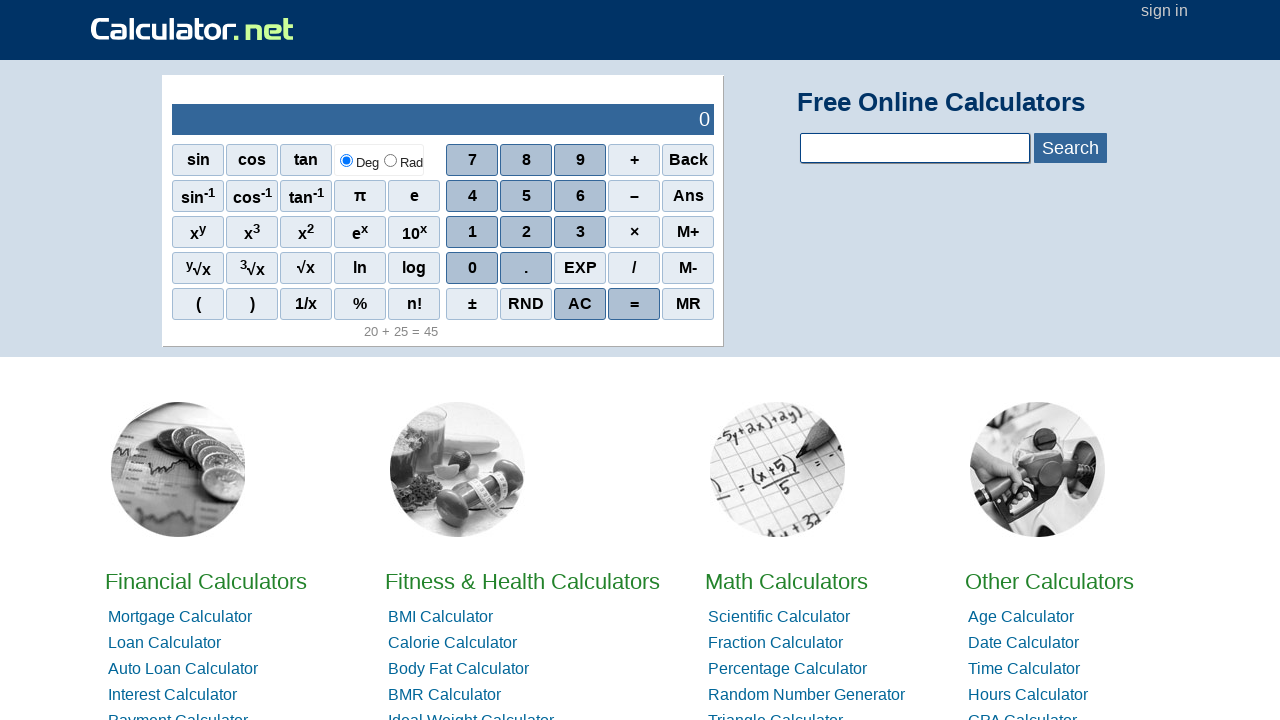